Clicks the eye icon on a product card to navigate to the product detail page

Starting URL: https://ecommerce-omega-three-23.vercel.app

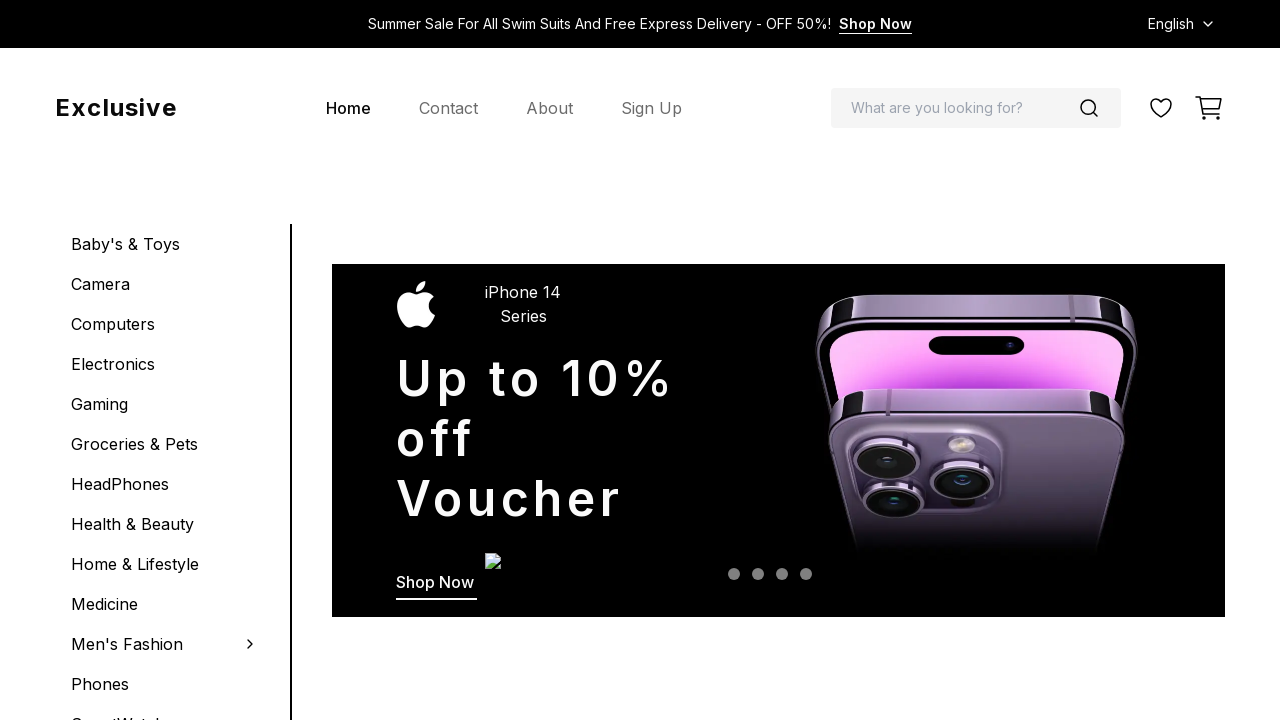

Hovered over the first flash sale product card at (190, 360) on [data-testid="flash-sale-0"]
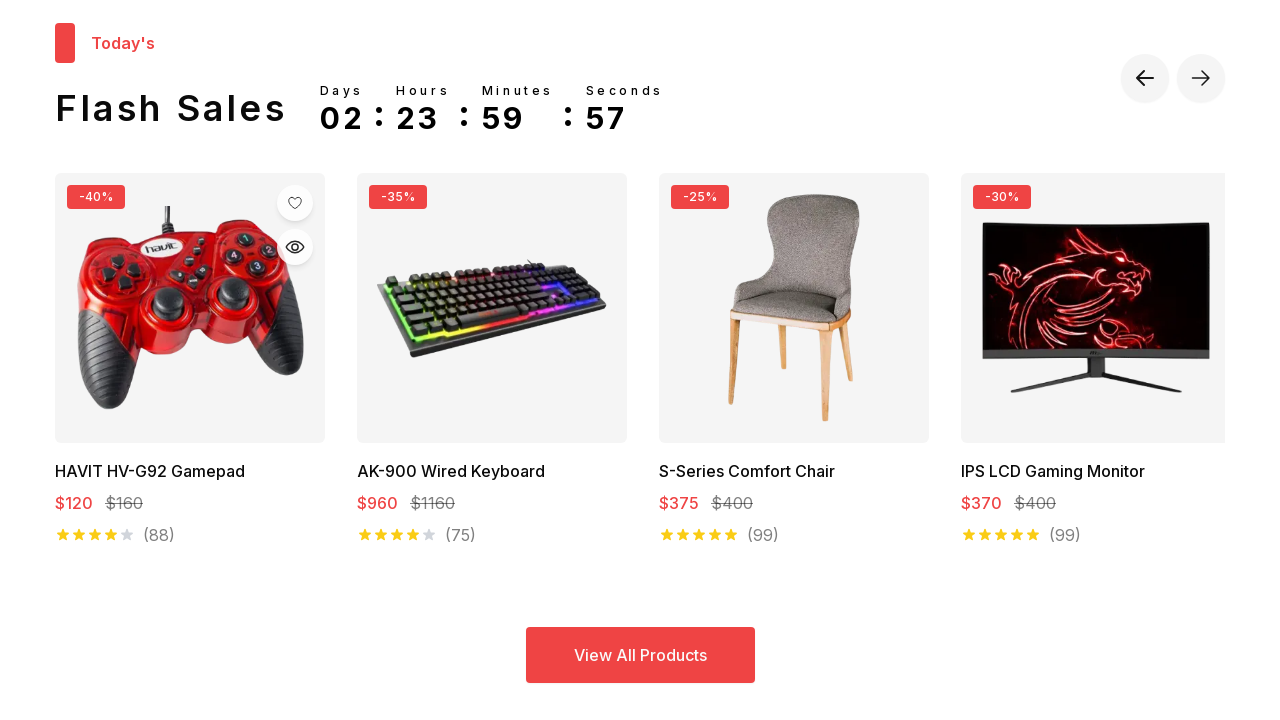

Clicked the eye icon on the product card at (295, 247) on [data-testid="flash-sale-0"] >> [data-testid="eye-icon"]
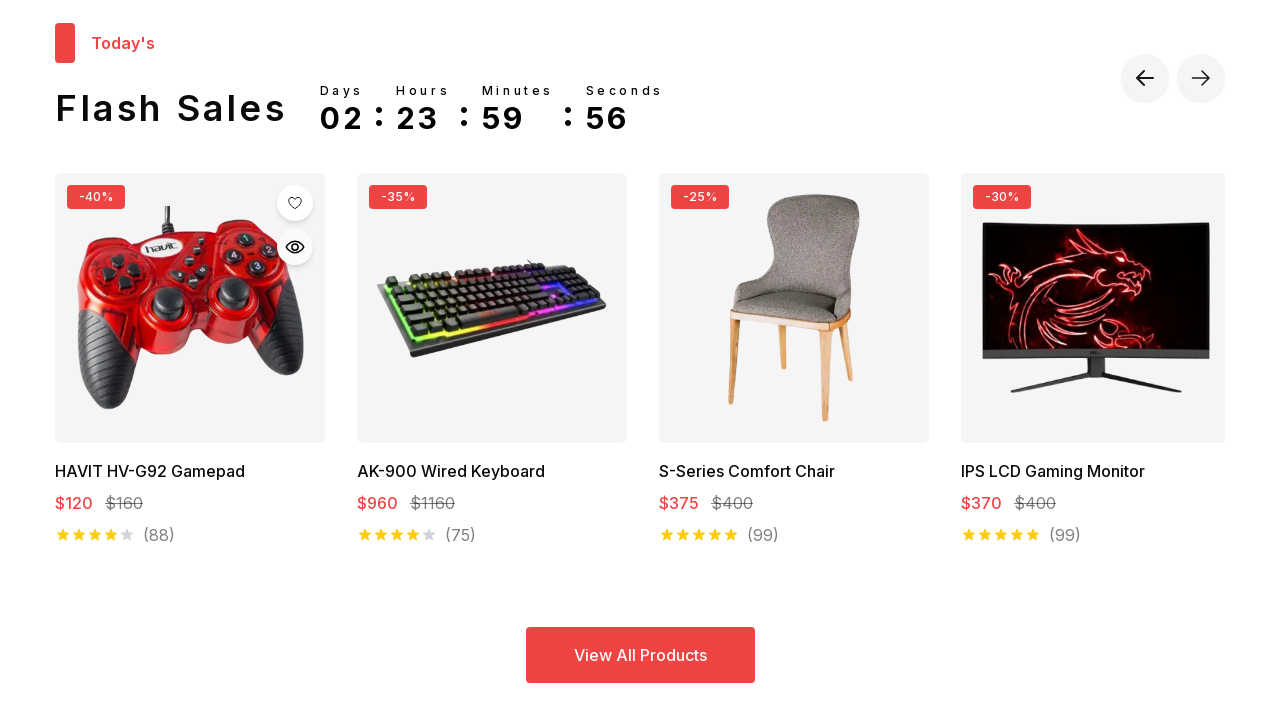

Navigated to product detail page
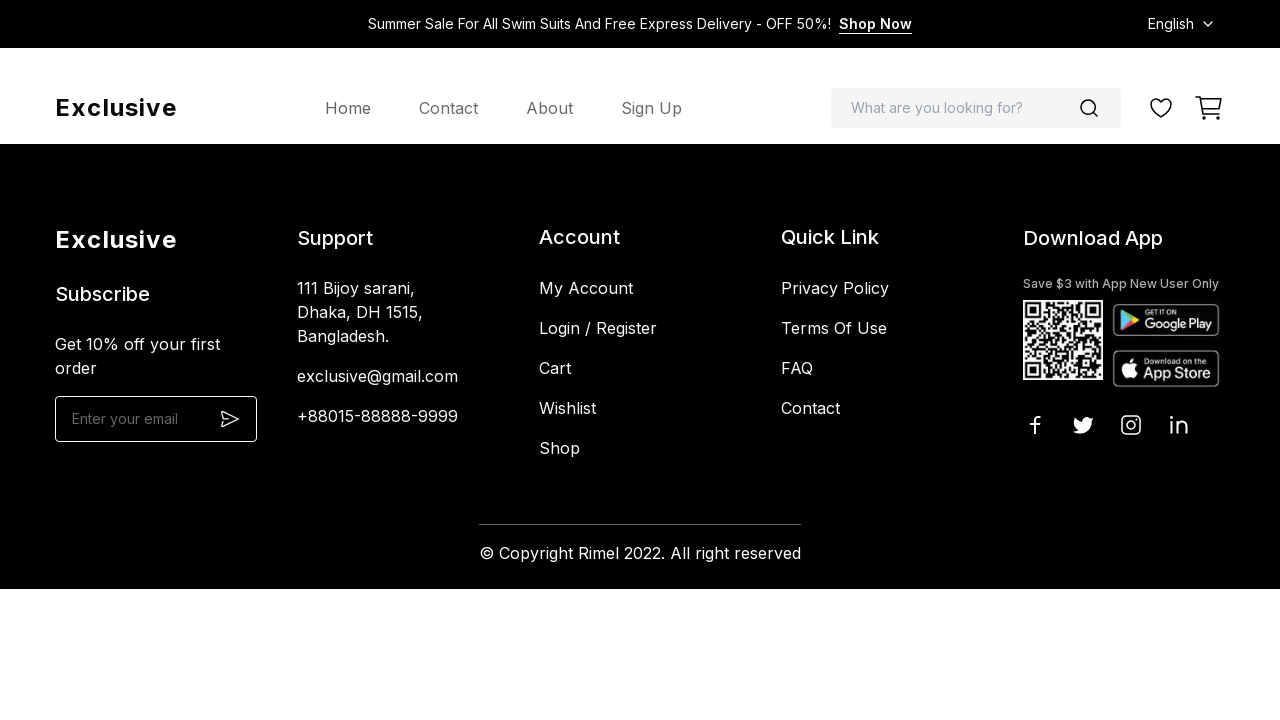

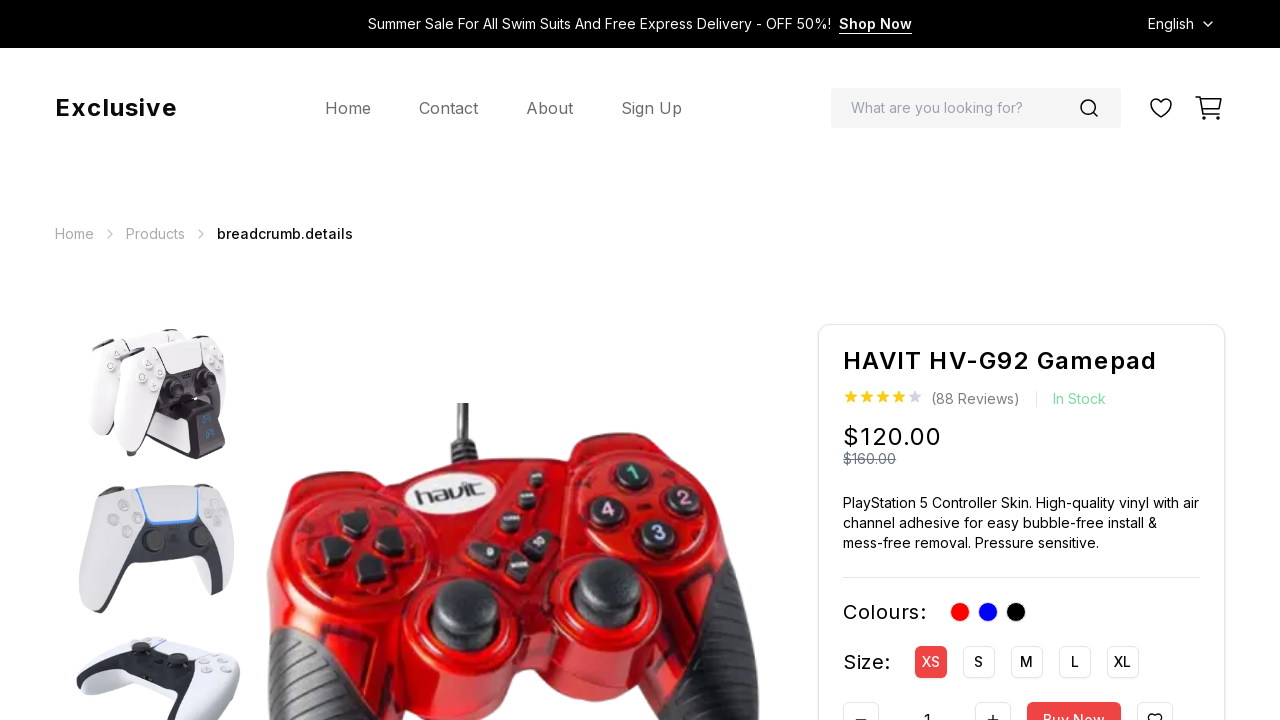